Tests error handling when trying to register with an already existing email address

Starting URL: https://automationexercise.com

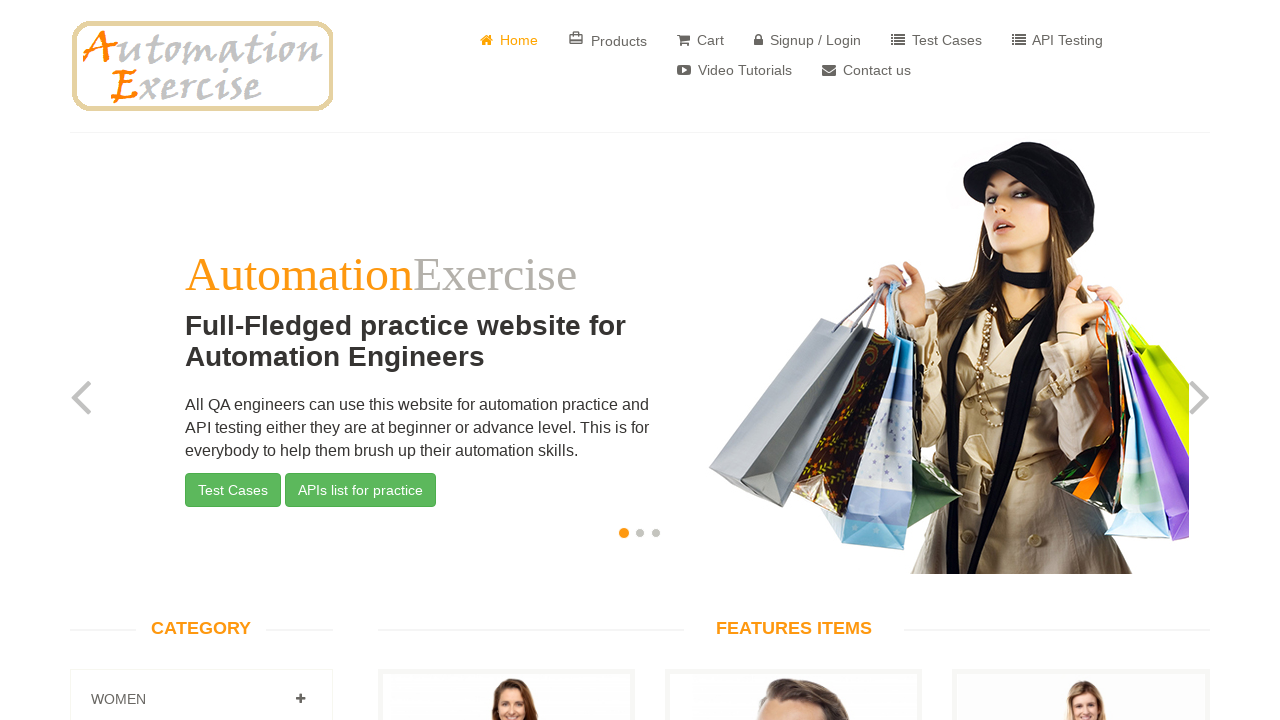

Clicked on Signup/Login link at (808, 40) on a[href='/login']
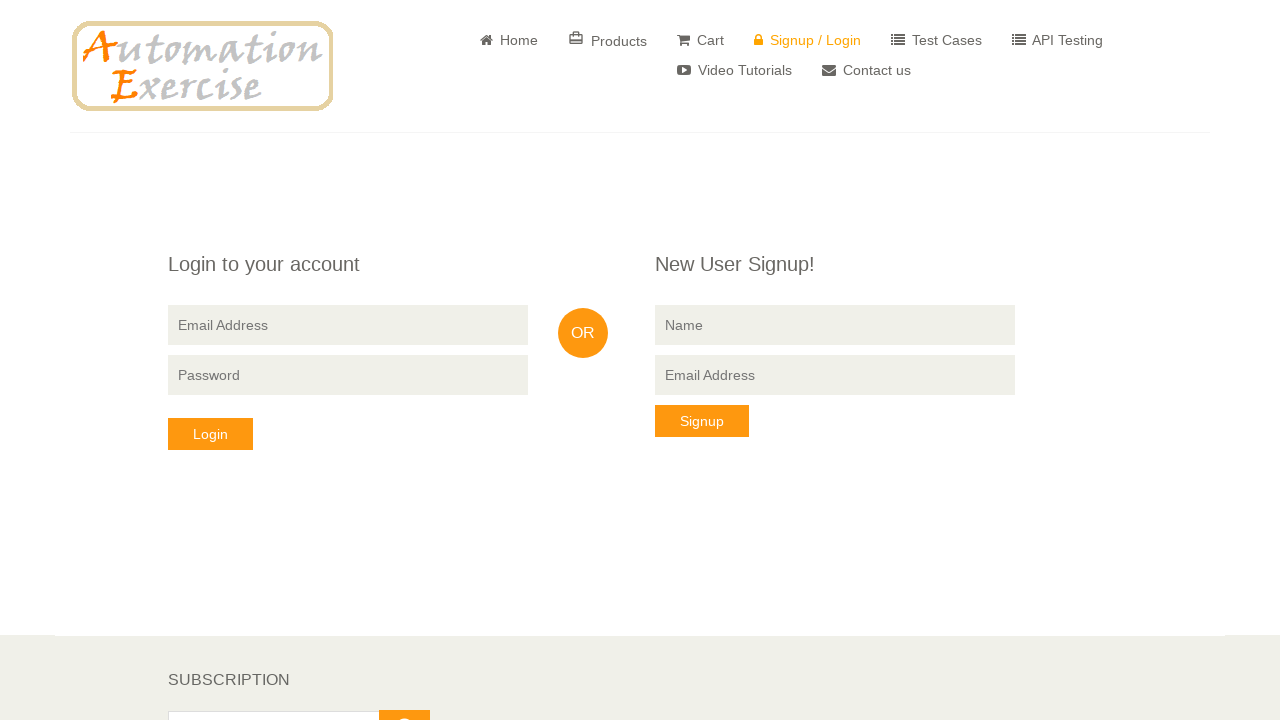

Signup form loaded
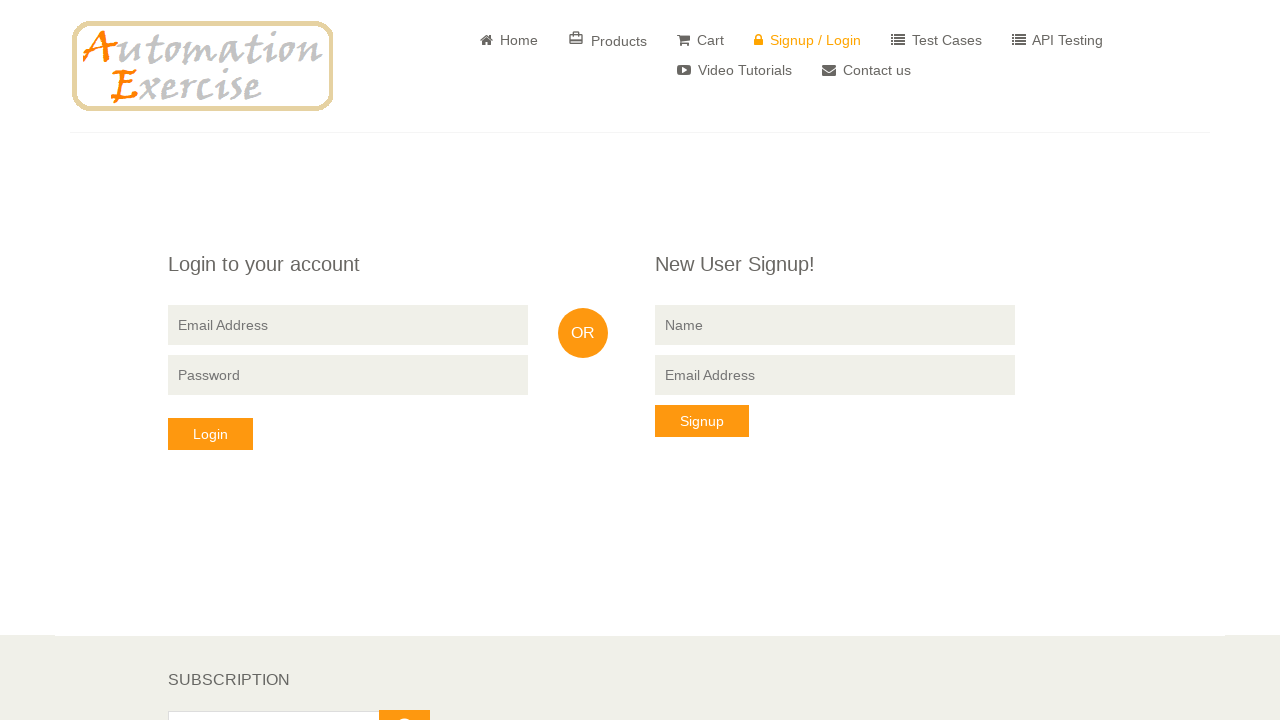

Filled signup name field with 'ExistingUser' on input[data-qa='signup-name']
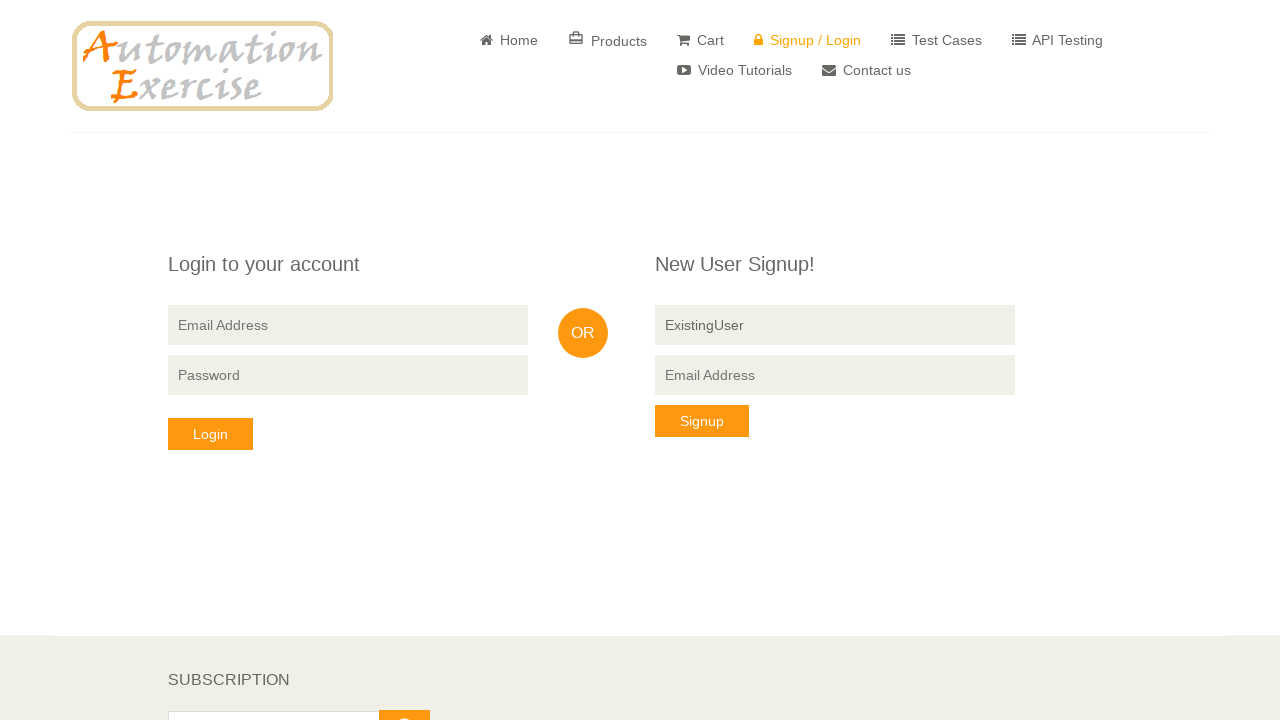

Filled signup email field with 'existing@example.com' on input[data-qa='signup-email']
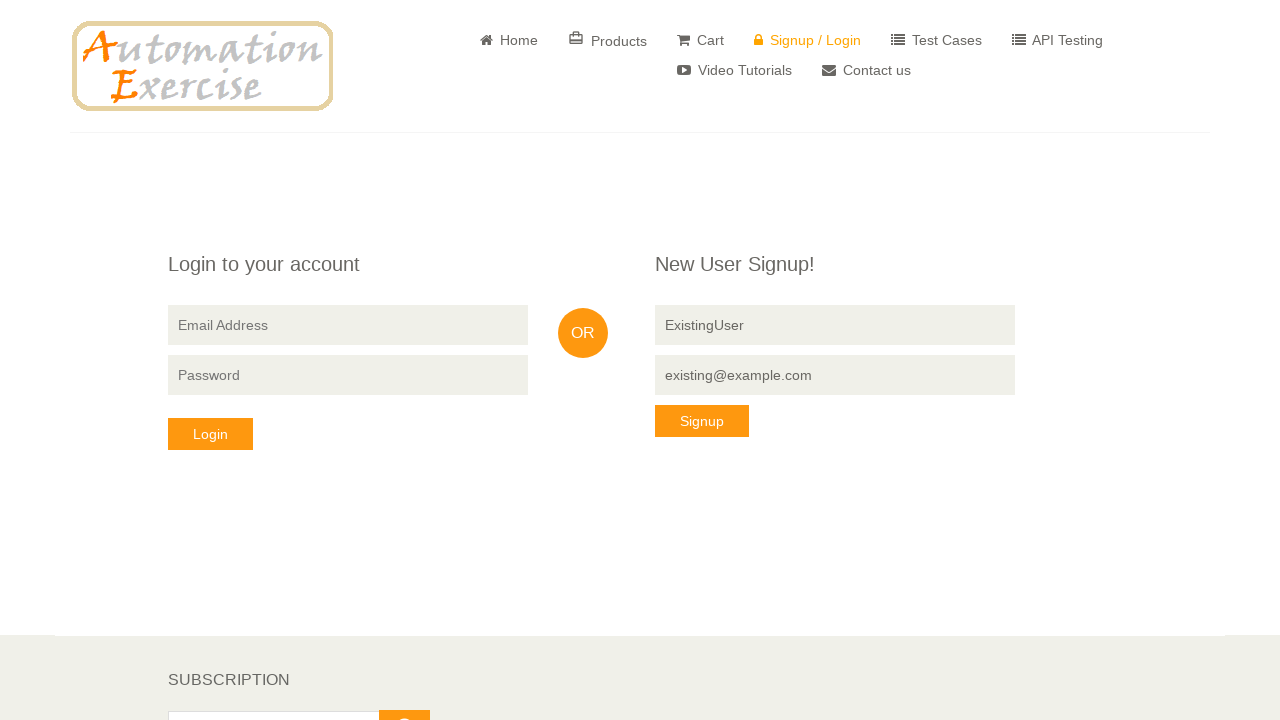

Clicked signup button at (702, 421) on button[data-qa='signup-button']
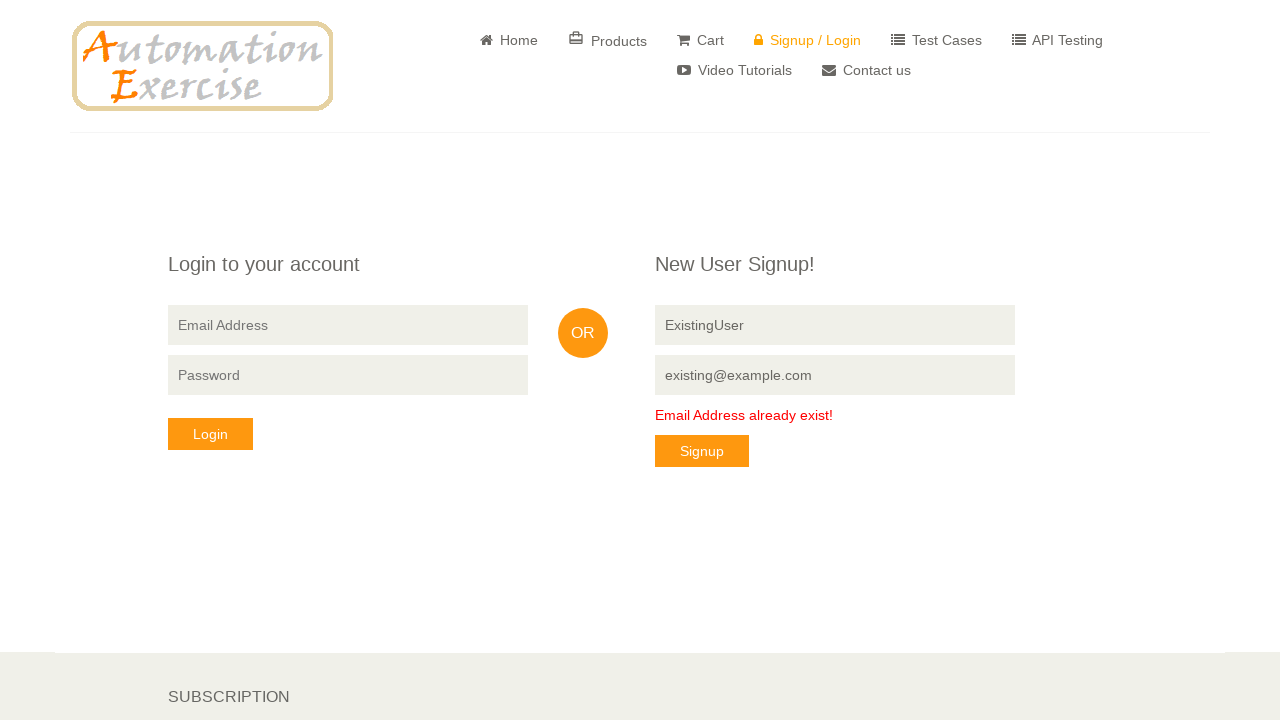

Error message 'Email Address already exist!' appeared confirming duplicate email validation
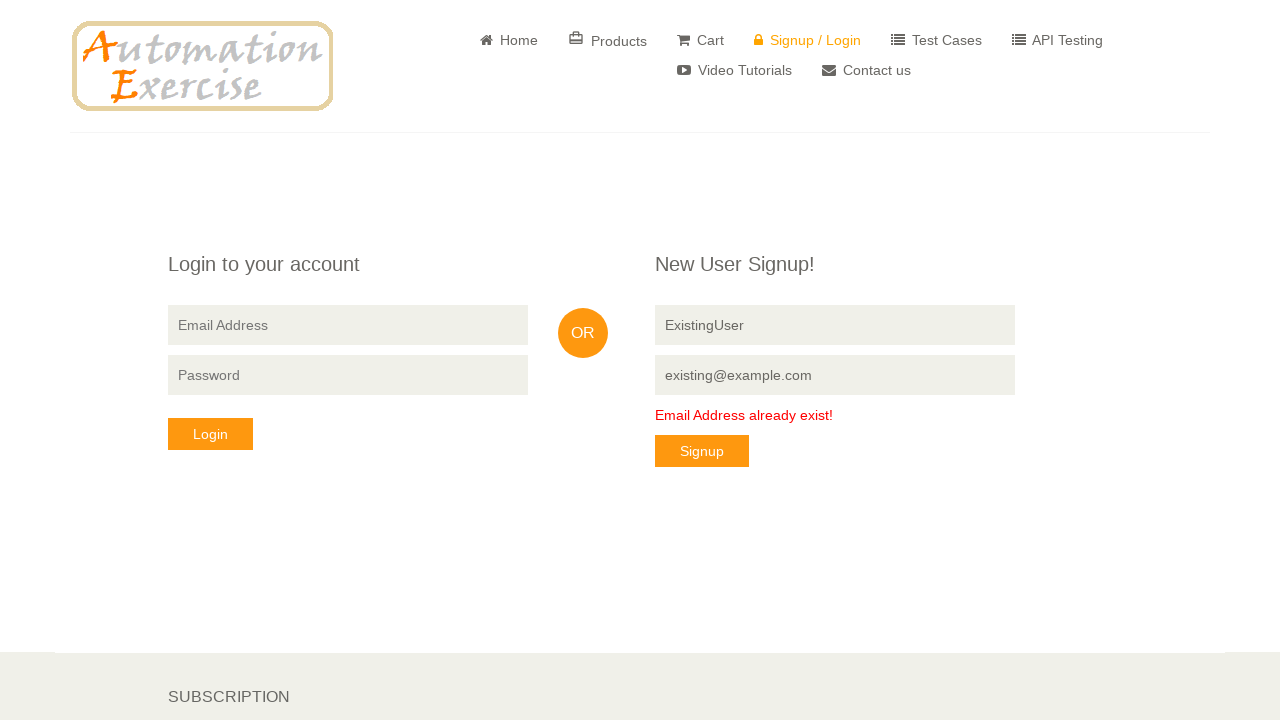

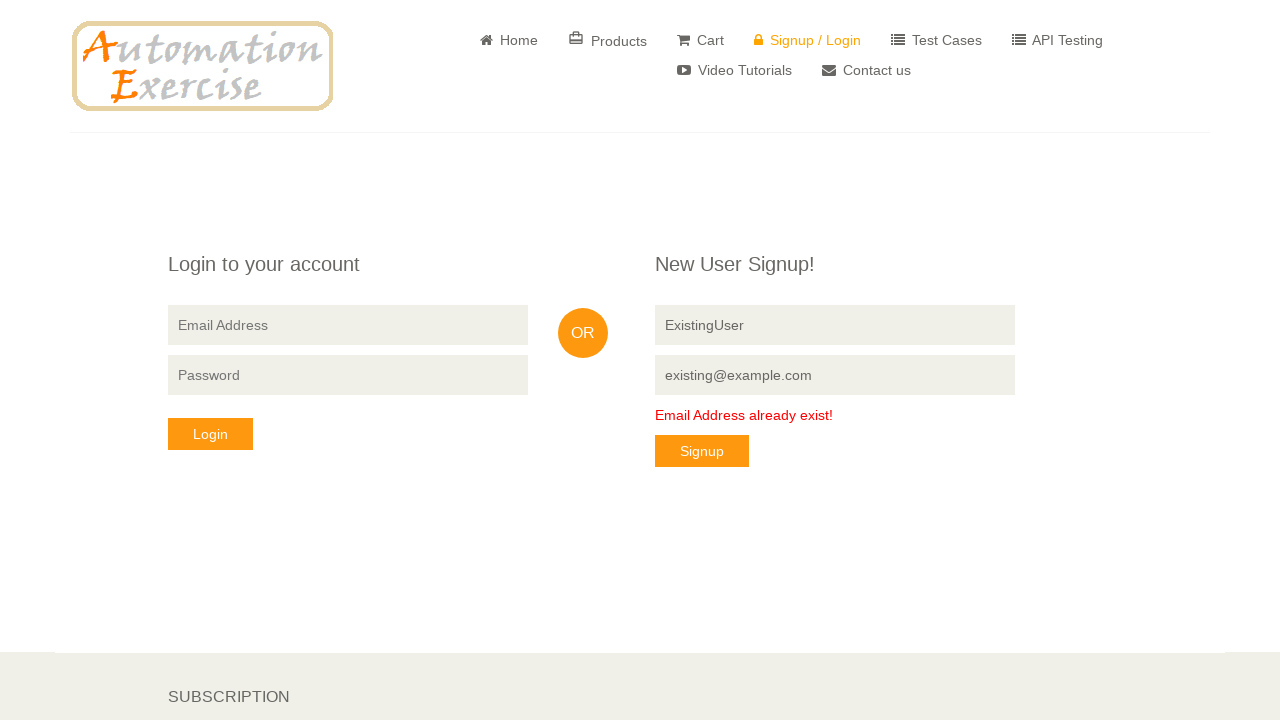